Fills out a comprehensive practice form including personal information, date of birth selection, subjects, hobbies, address and location details, then submits the form

Starting URL: https://demoqa.com/automation-practice-form

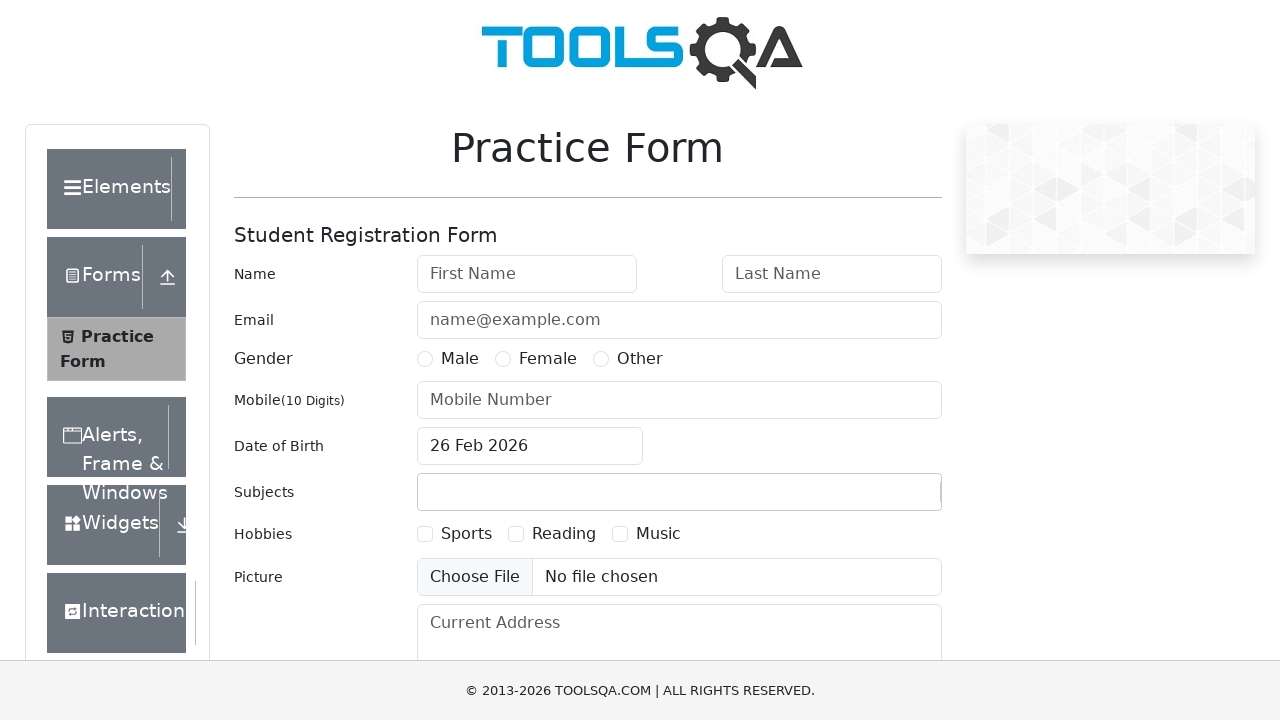

Filled first name field with 'Vitek' on #firstName
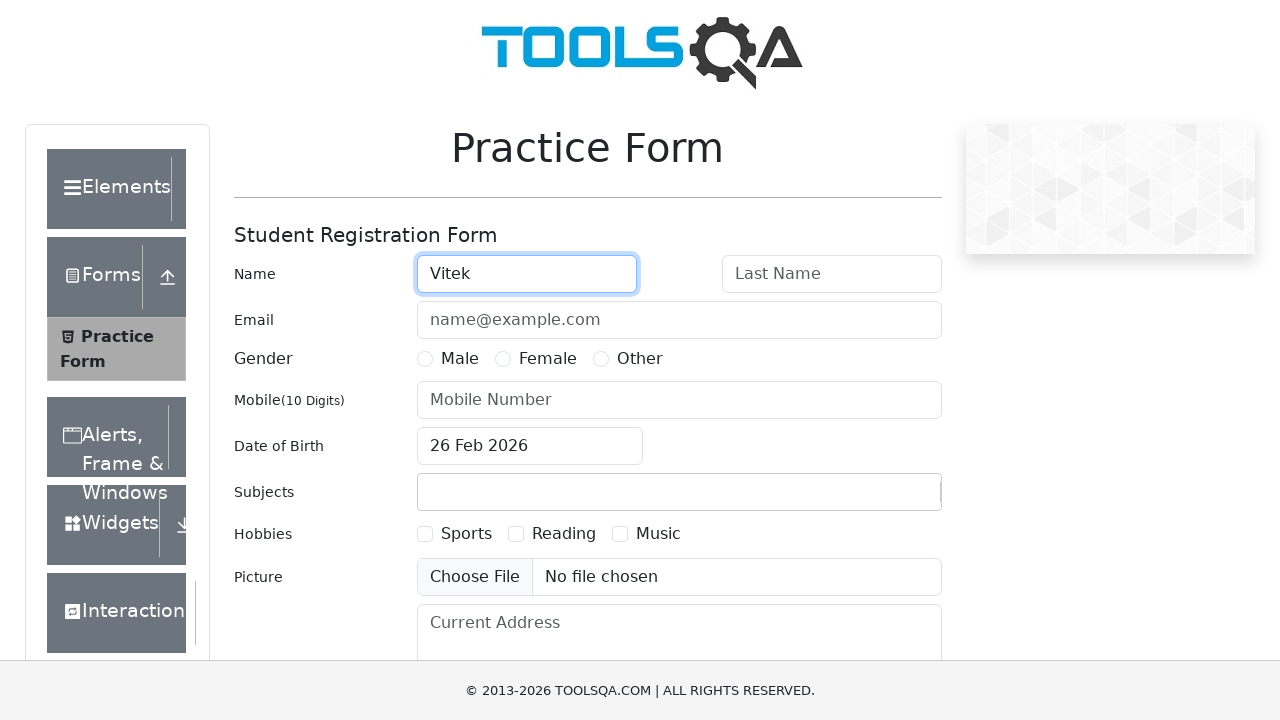

Filled last name field with 'Tuman' on #lastName
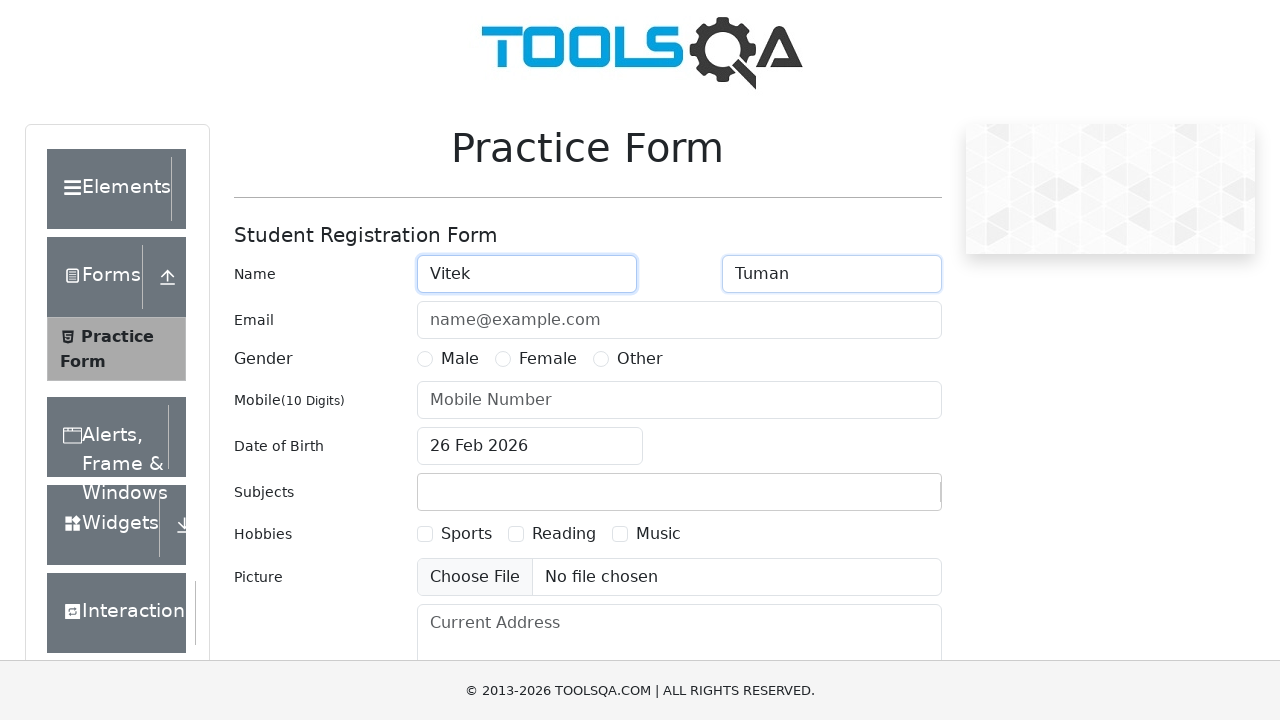

Filled email field with 'pum@purum.com' on #userEmail
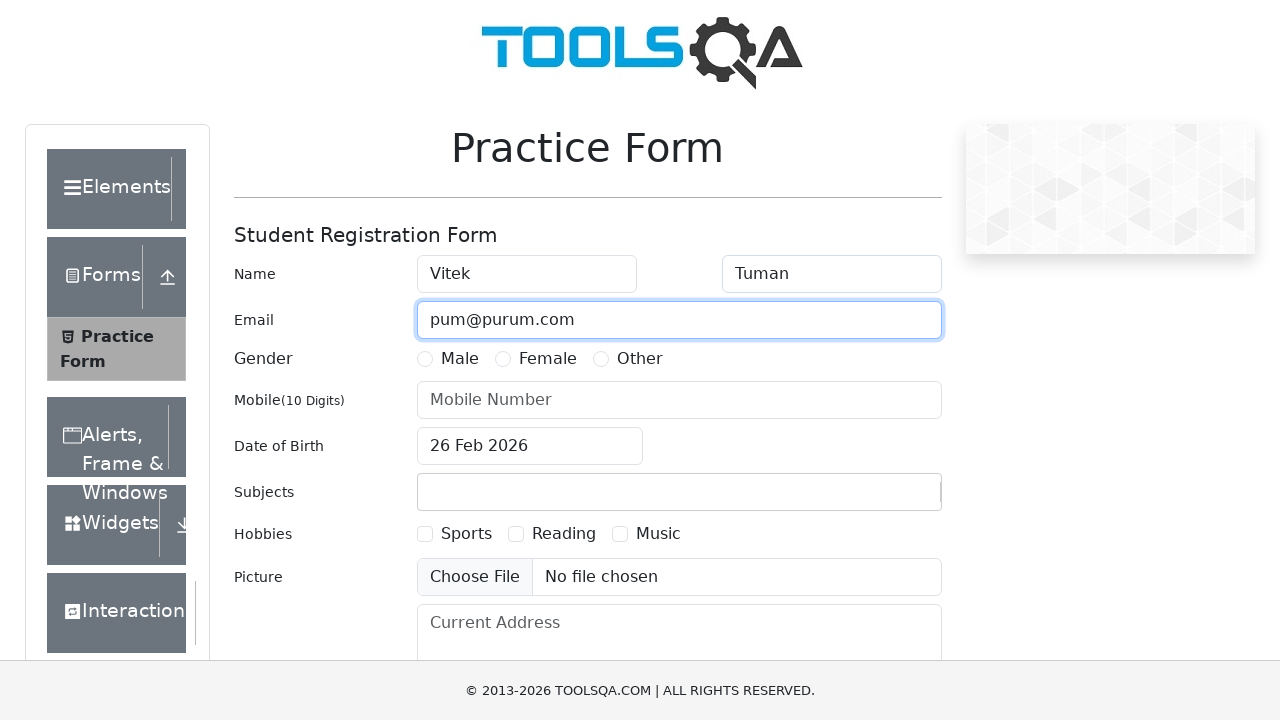

Selected 'Other' gender option at (640, 359) on label[for="gender-radio-3"]
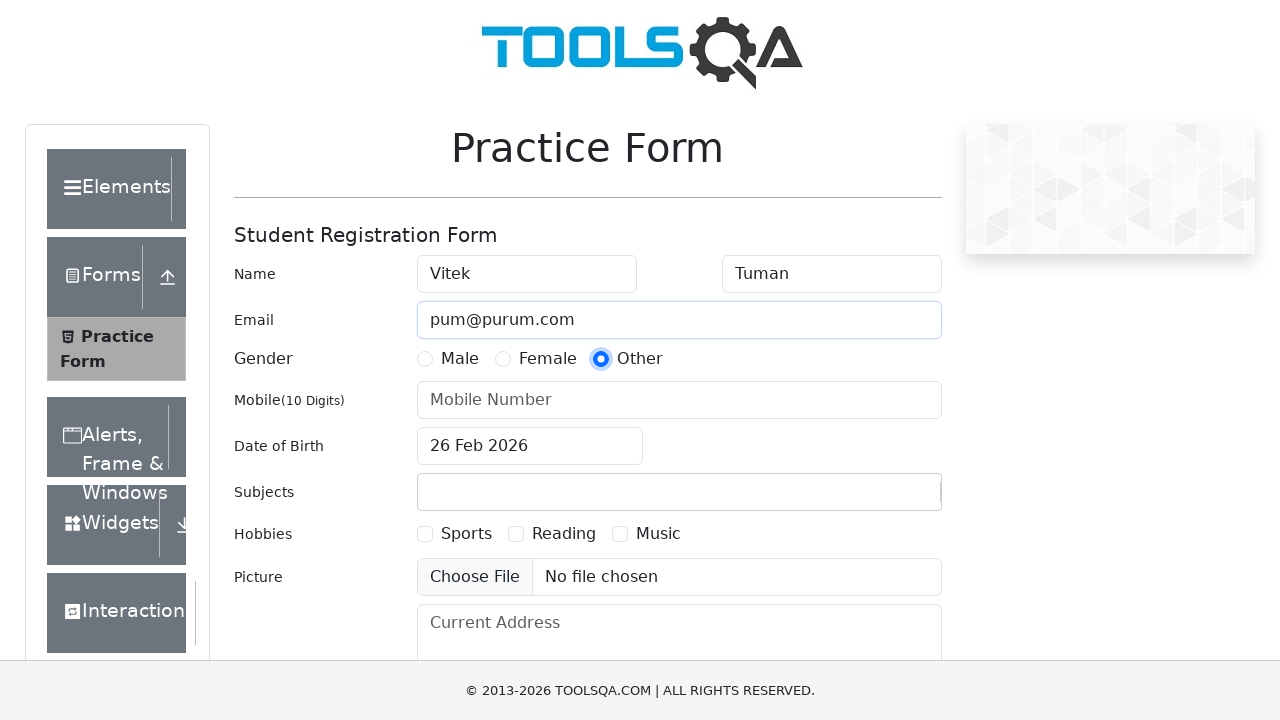

Filled phone number field with '79009000000' on #userNumber
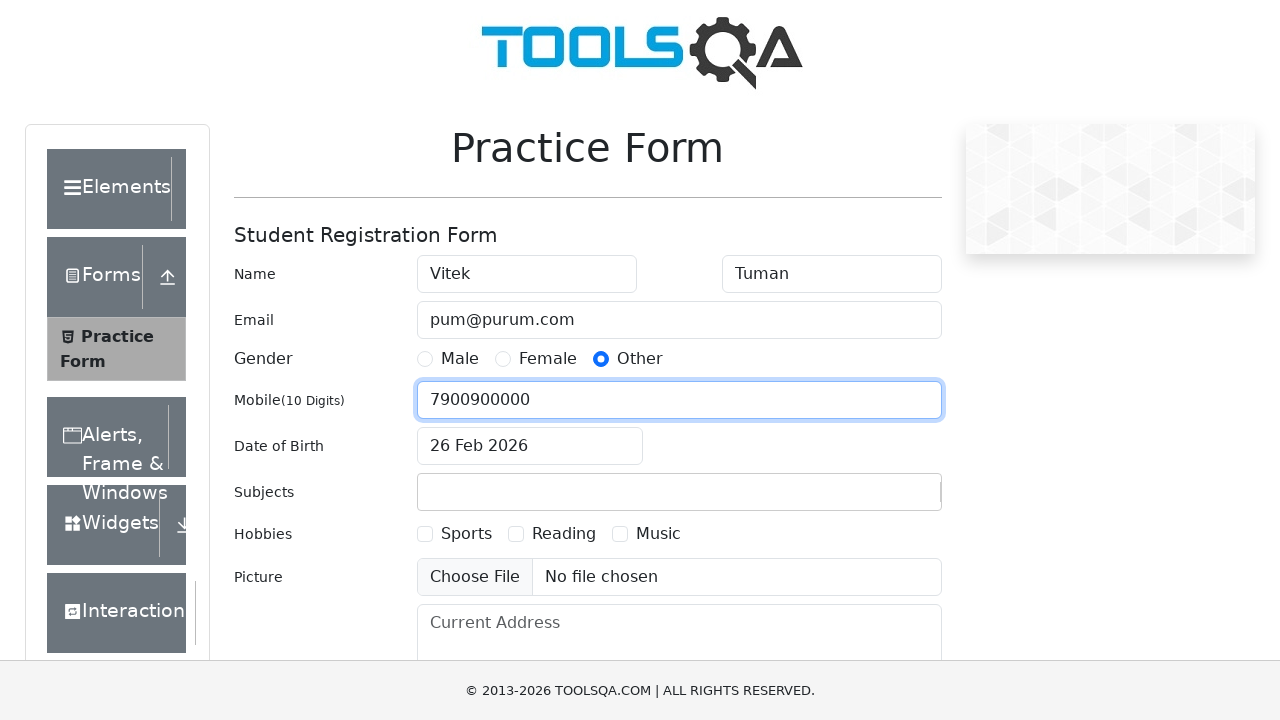

Clicked date of birth input to open date picker at (530, 446) on #dateOfBirthInput
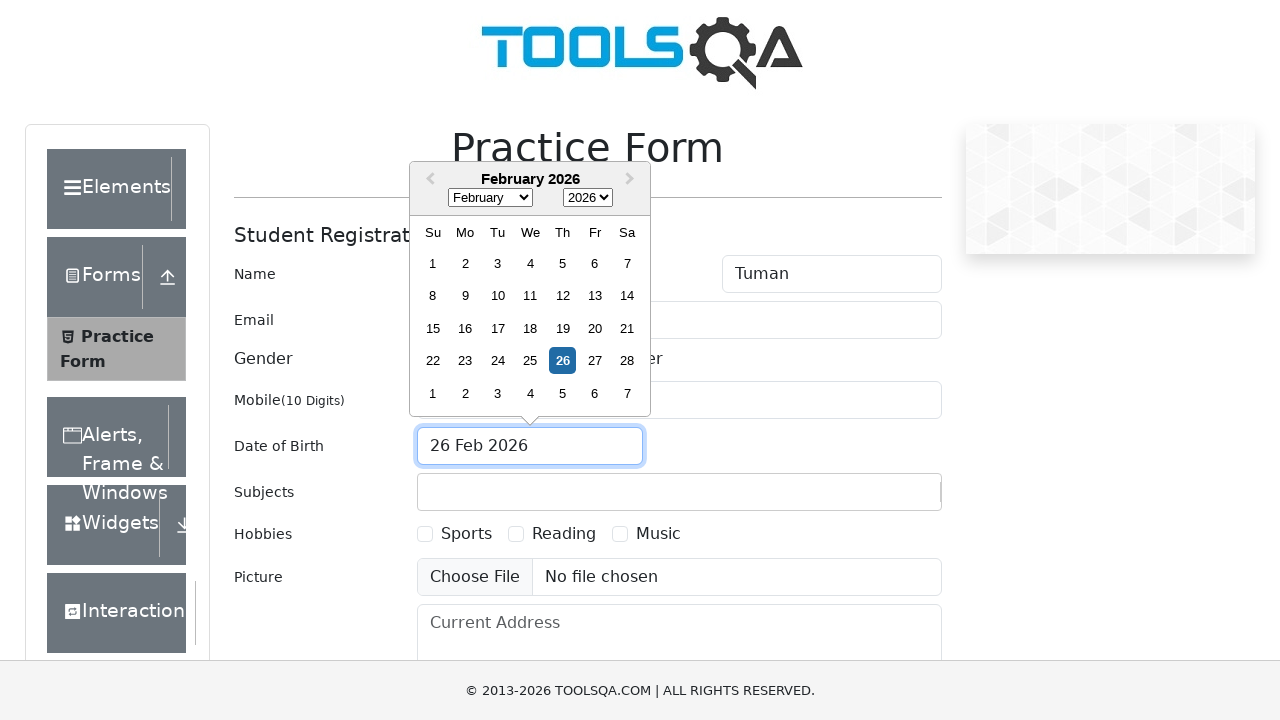

Selected year 1993 from date picker on .react-datepicker__year-select
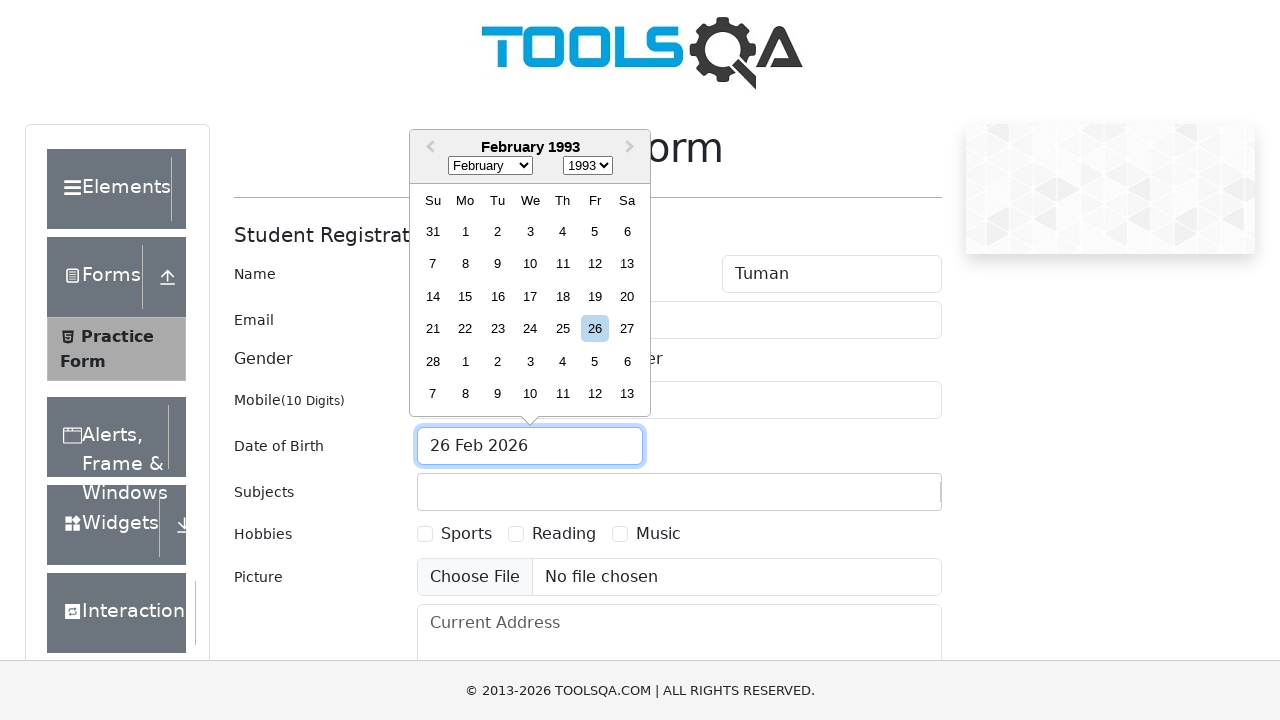

Selected month 7 (July) from date picker on .react-datepicker__month-select
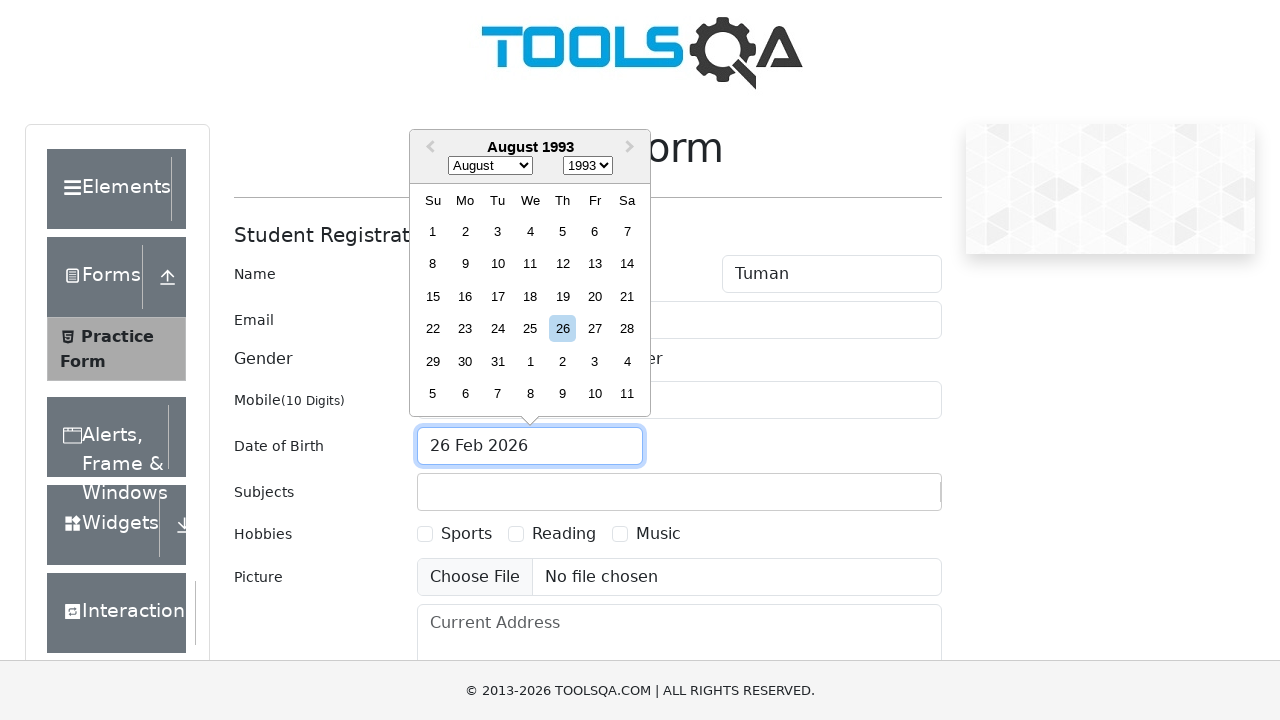

Selected day 23 from date picker at (465, 329) on .react-datepicker__day.react-datepicker__day--023
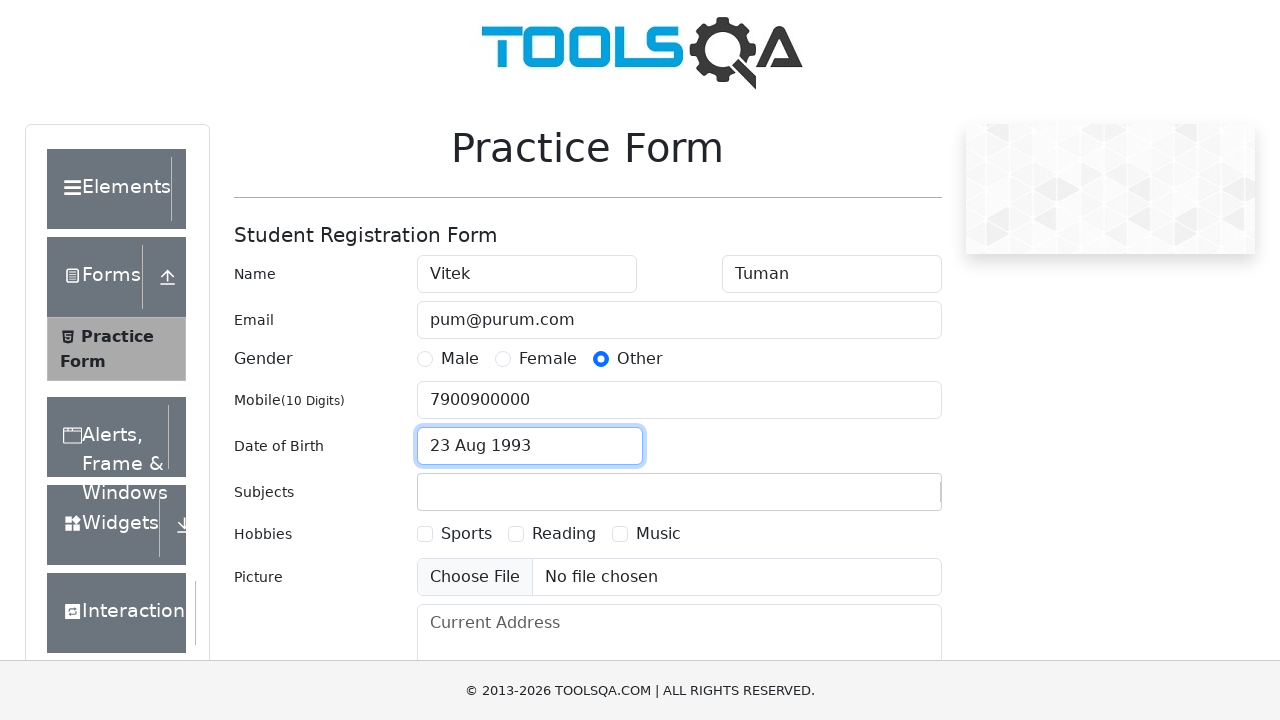

Typed 'Bio' in subjects field on #subjectsInput
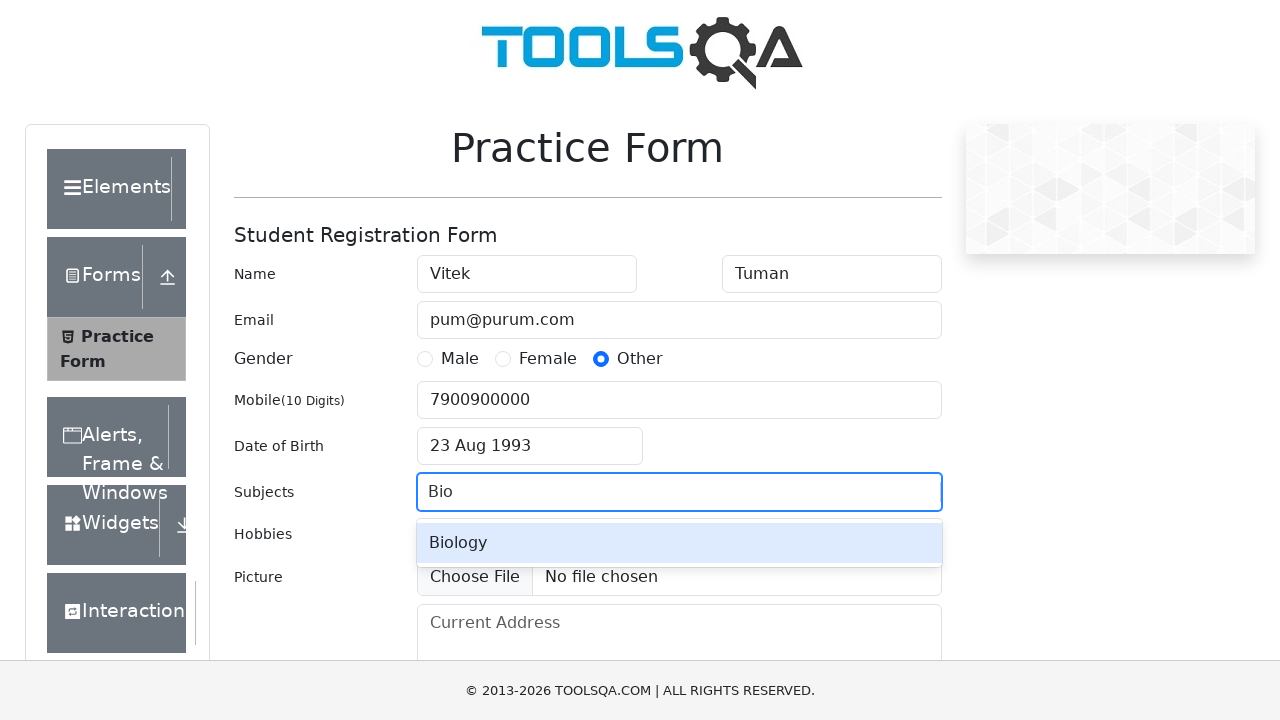

Pressed Enter to add 'Bio' to subjects on #subjectsInput
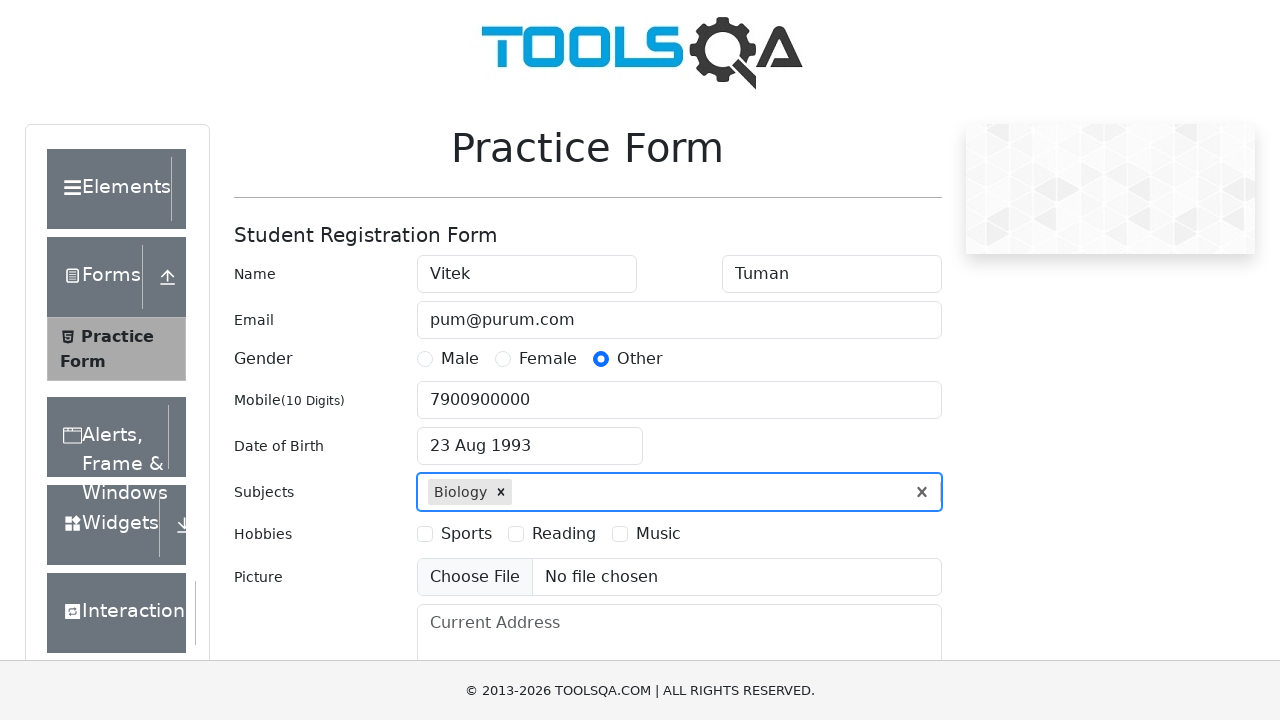

Selected hobby checkbox option at (466, 534) on label[for="hobbies-checkbox-1"]
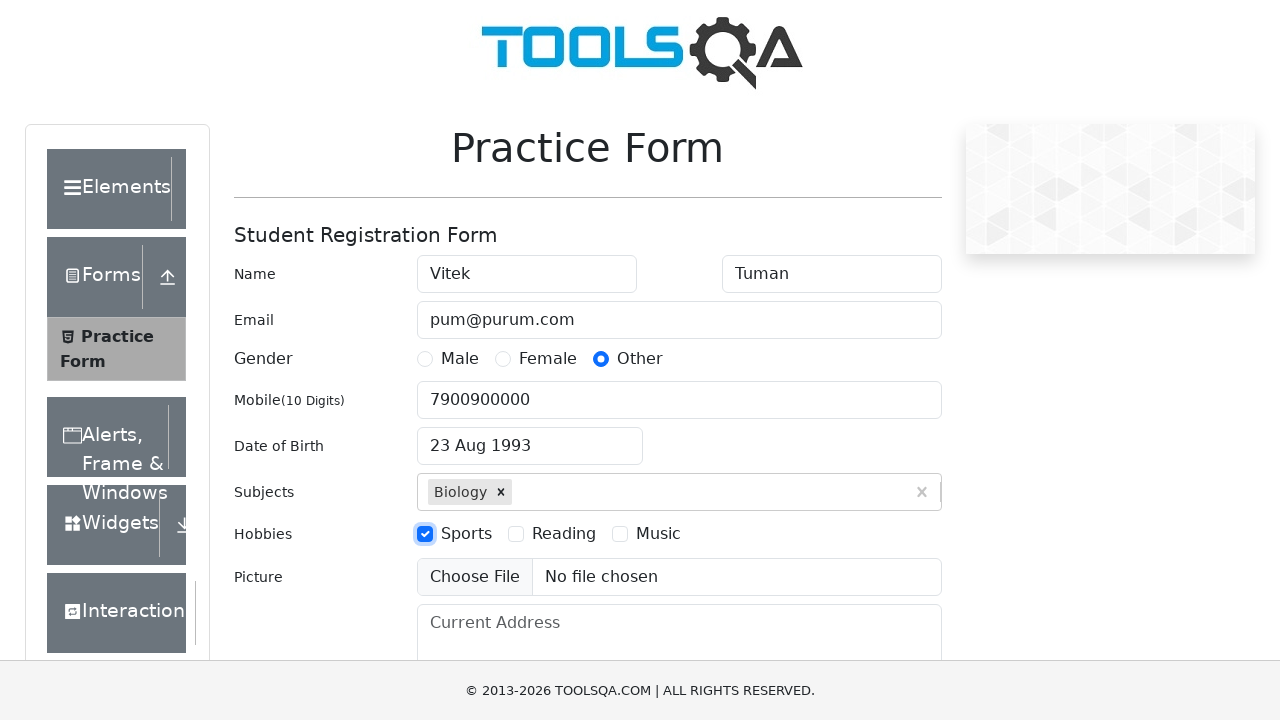

Filled current address field with 'Moscow, tverskay 14/b' on #currentAddress
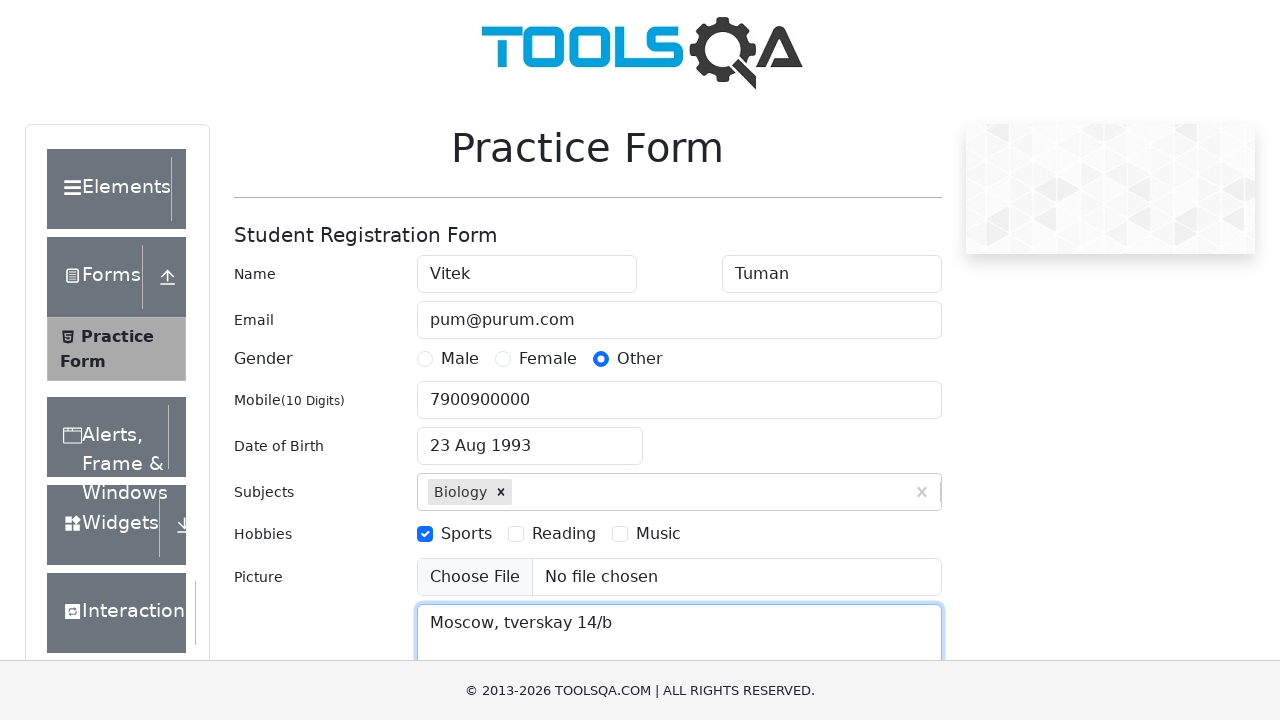

Typed 'NCR' in state selection field on #react-select-3-input
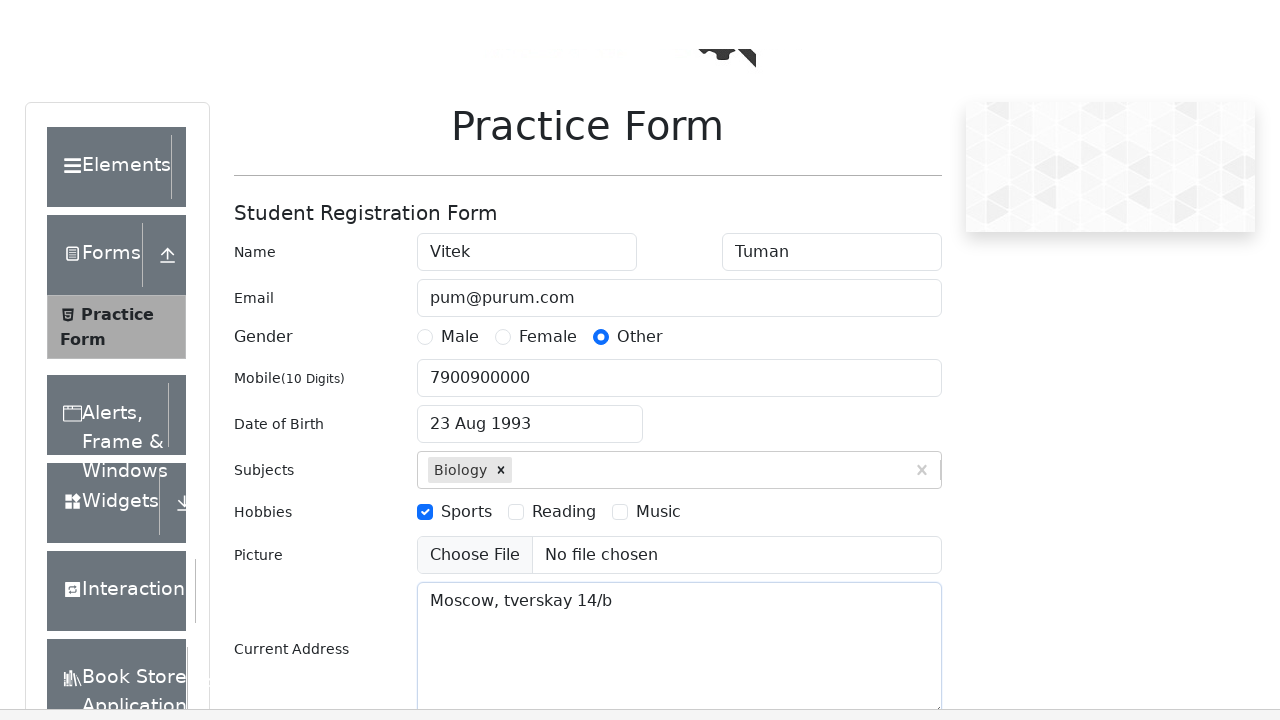

Pressed Enter to select NCR state on #react-select-3-input
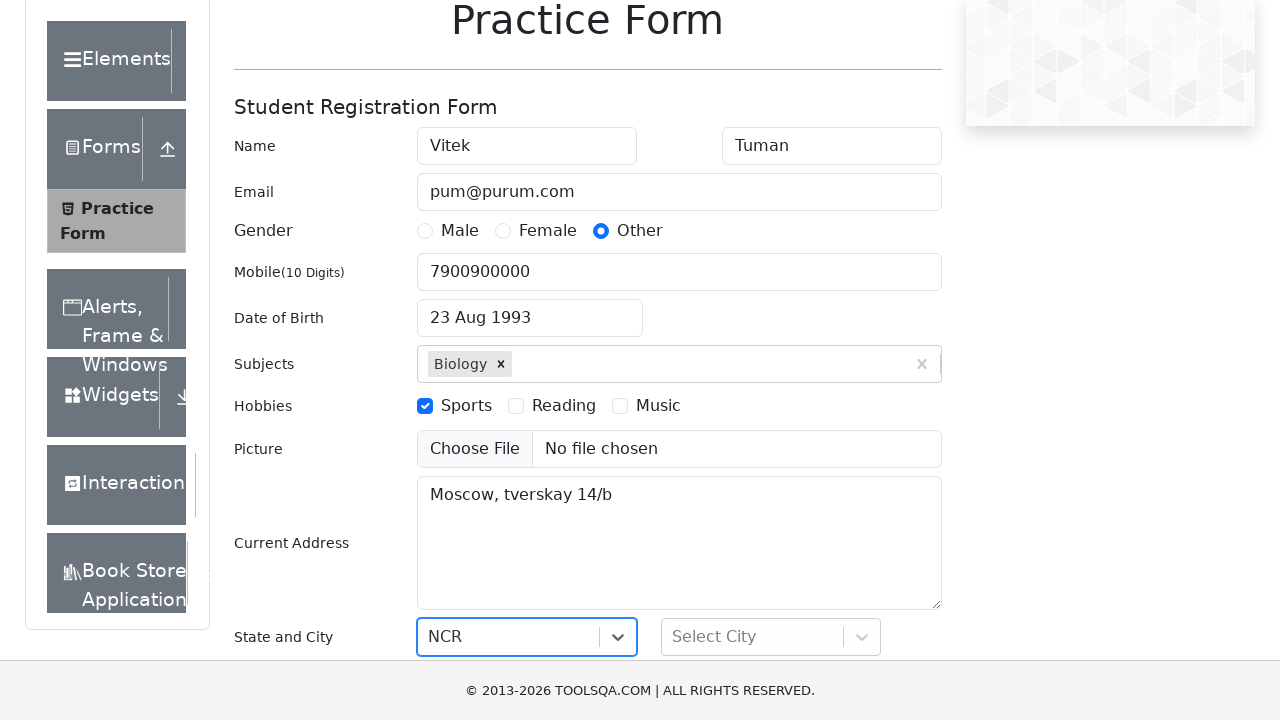

Typed 'Delhi' in city selection field on #react-select-4-input
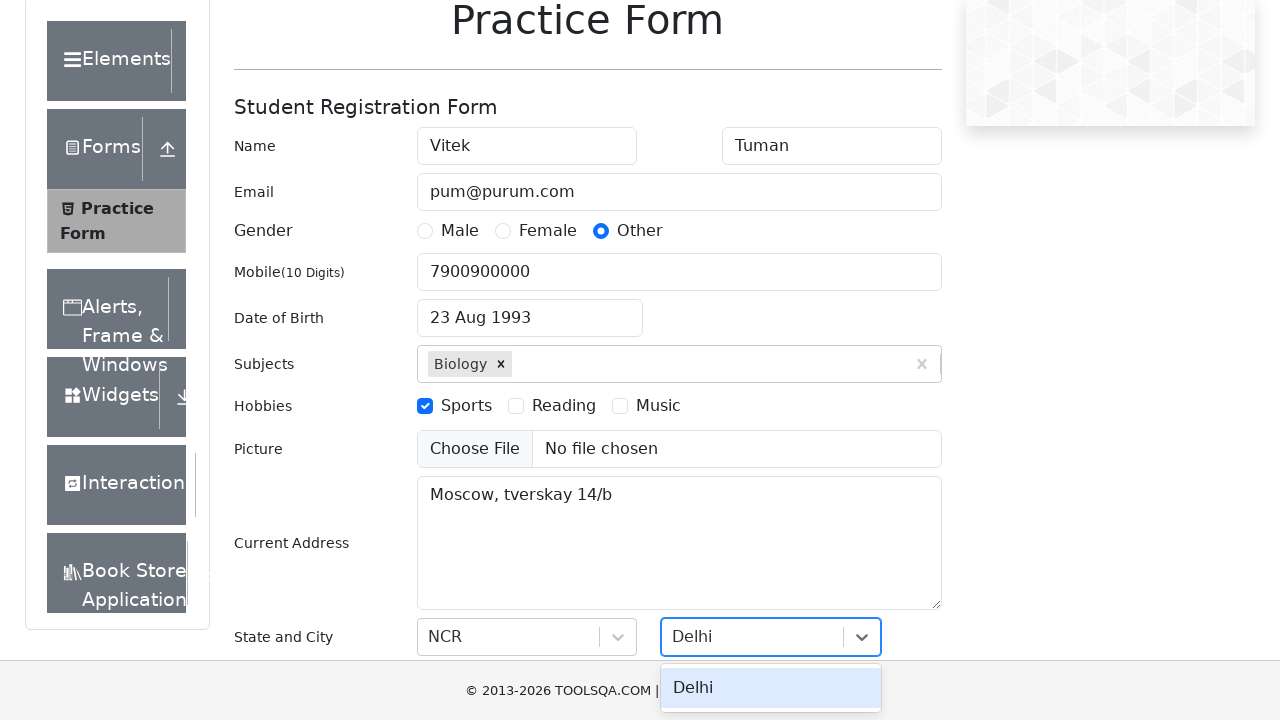

Pressed Enter to select Delhi city on #react-select-4-input
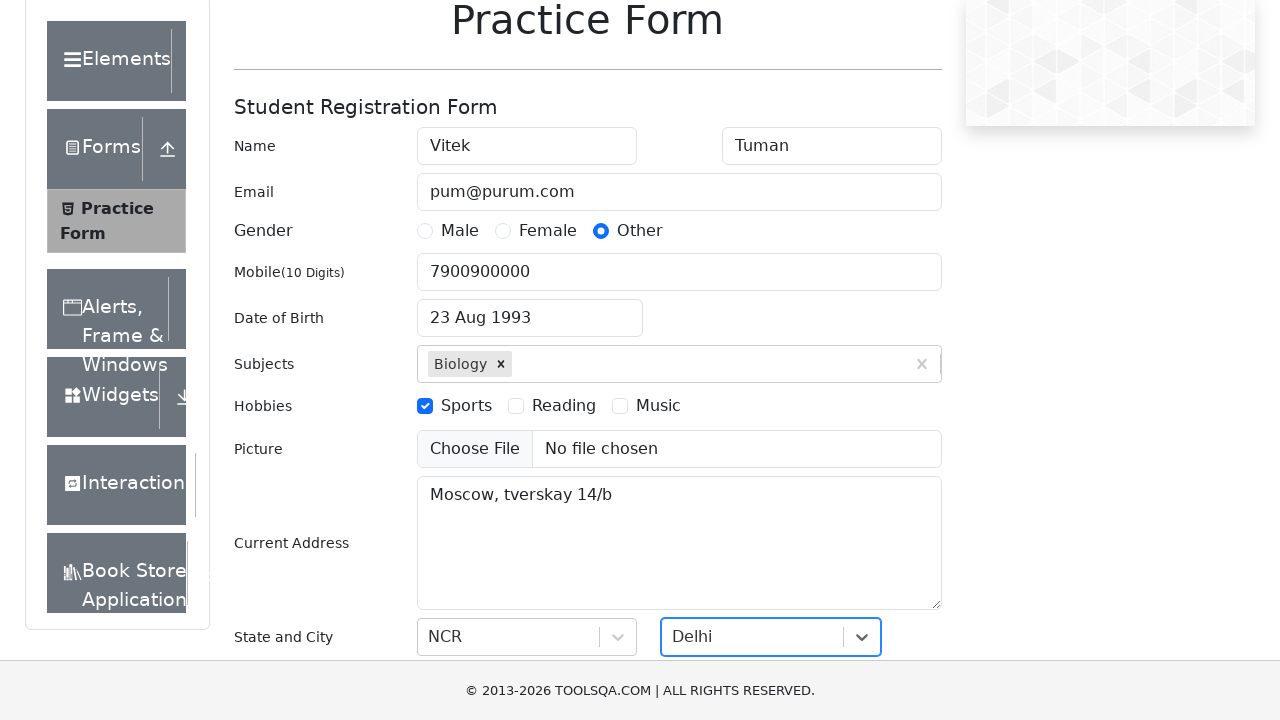

Clicked submit button to submit the form at (885, 499) on #submit
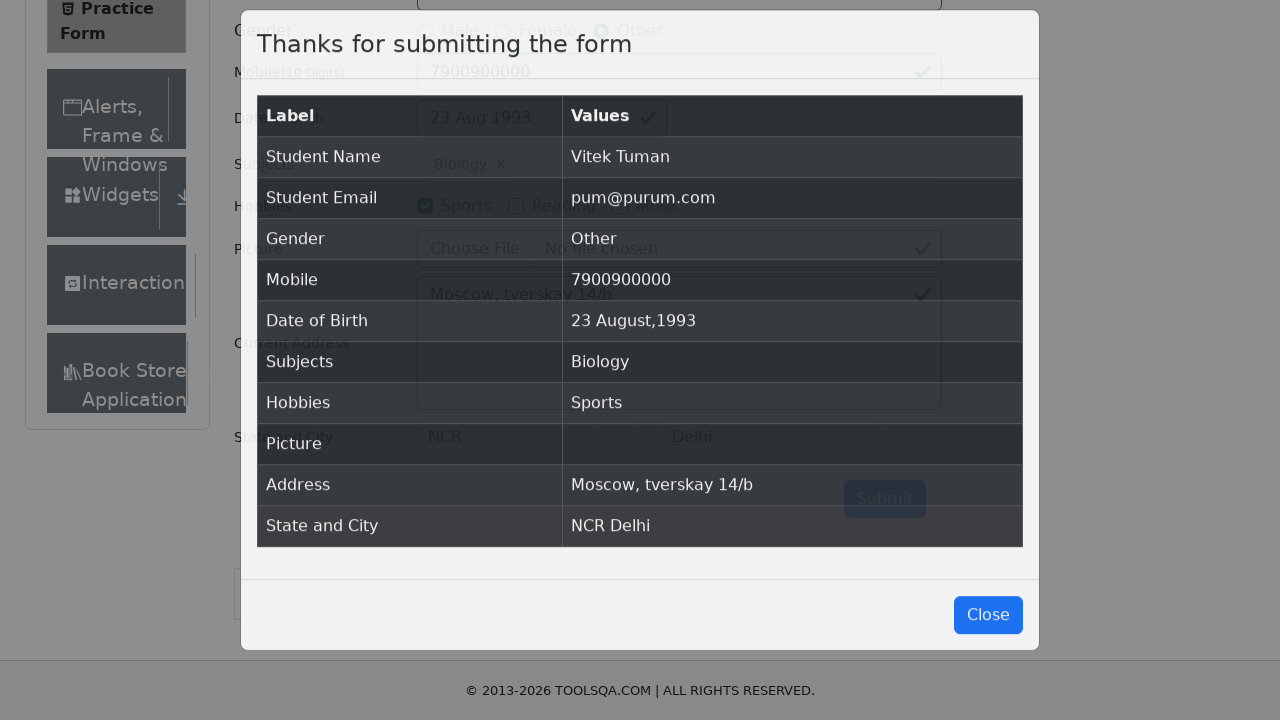

Form submission results table loaded successfully
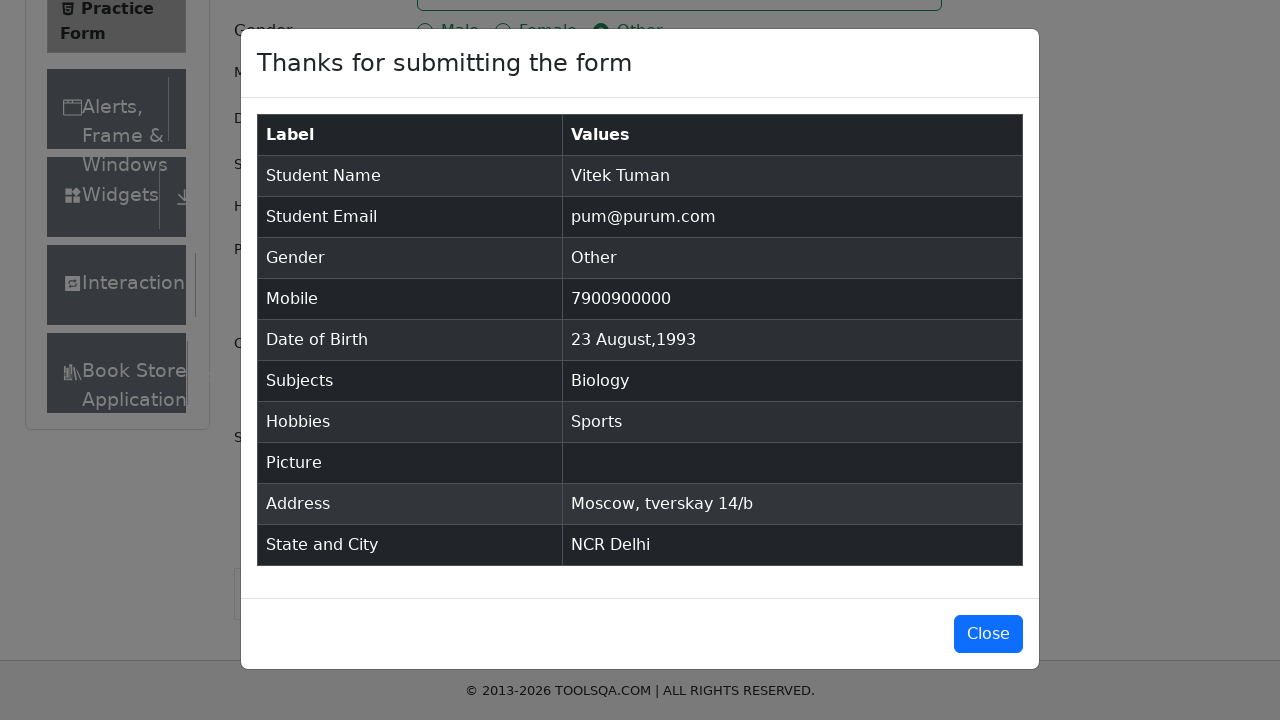

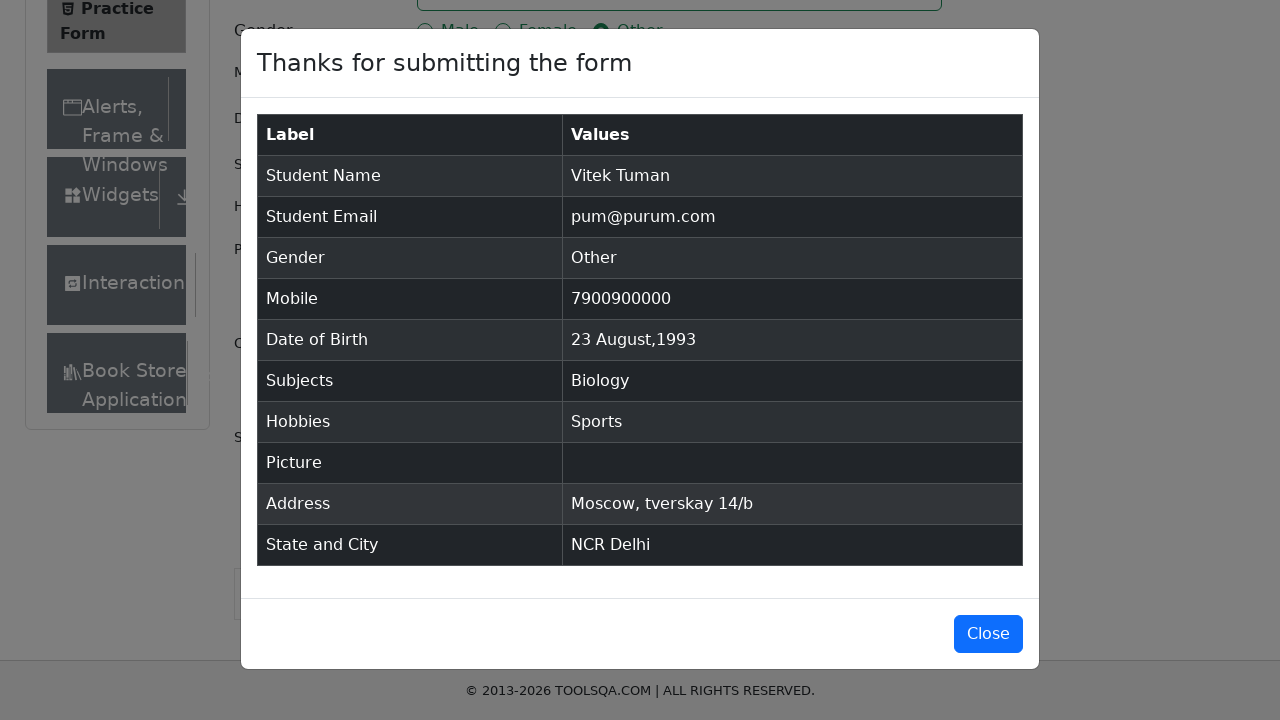